Tests radio button functionality on DemoQA site by navigating to the Elements section, selecting Radio Button menu item, clicking Yes and Impressive options while verifying the displayed result text, and checking that the No button is disabled.

Starting URL: https://demoqa.com/

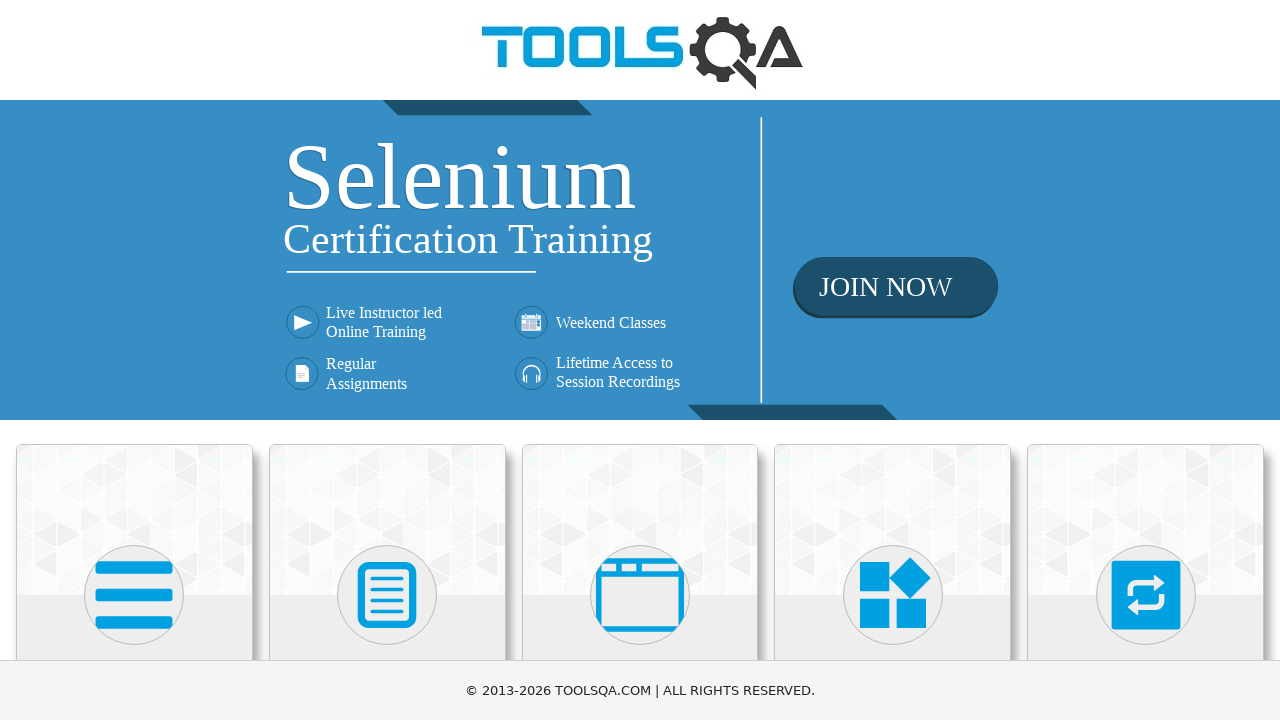

Clicked on 'Elements' section card at (134, 360) on .card-body h5
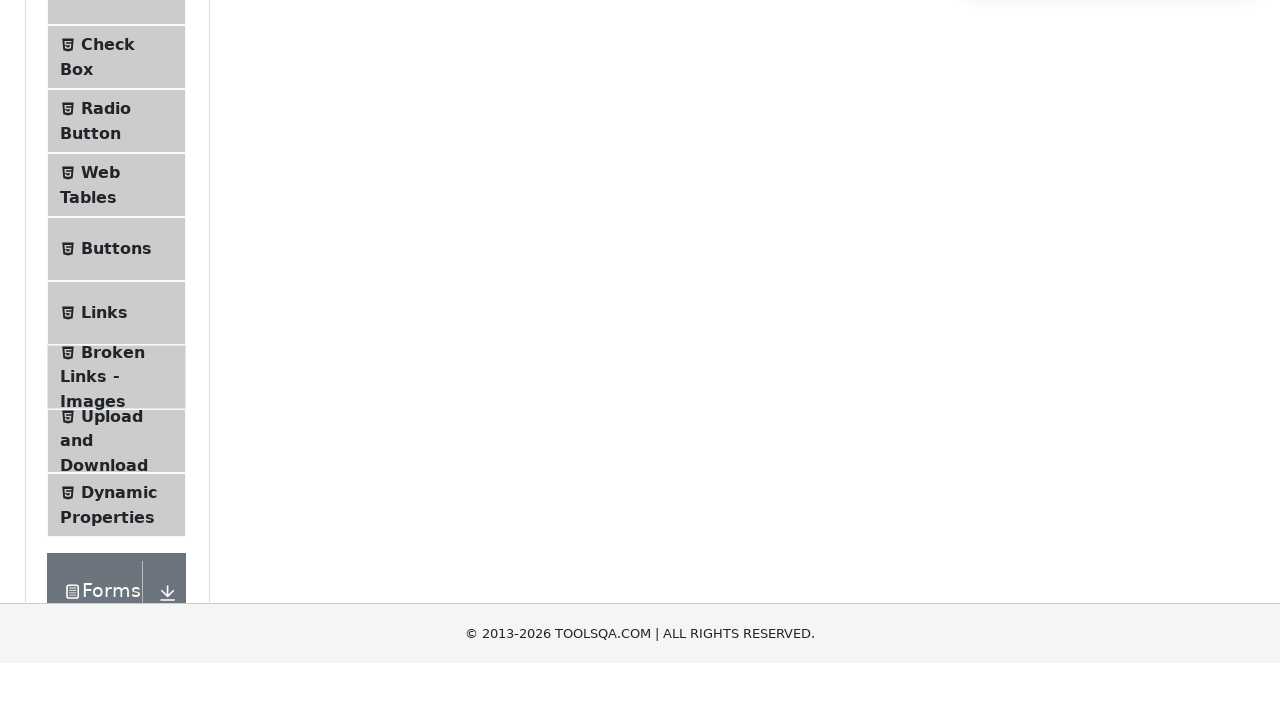

Clicked on 'Radio Button' menu item at (106, 376) on span.text:has-text('Radio Button')
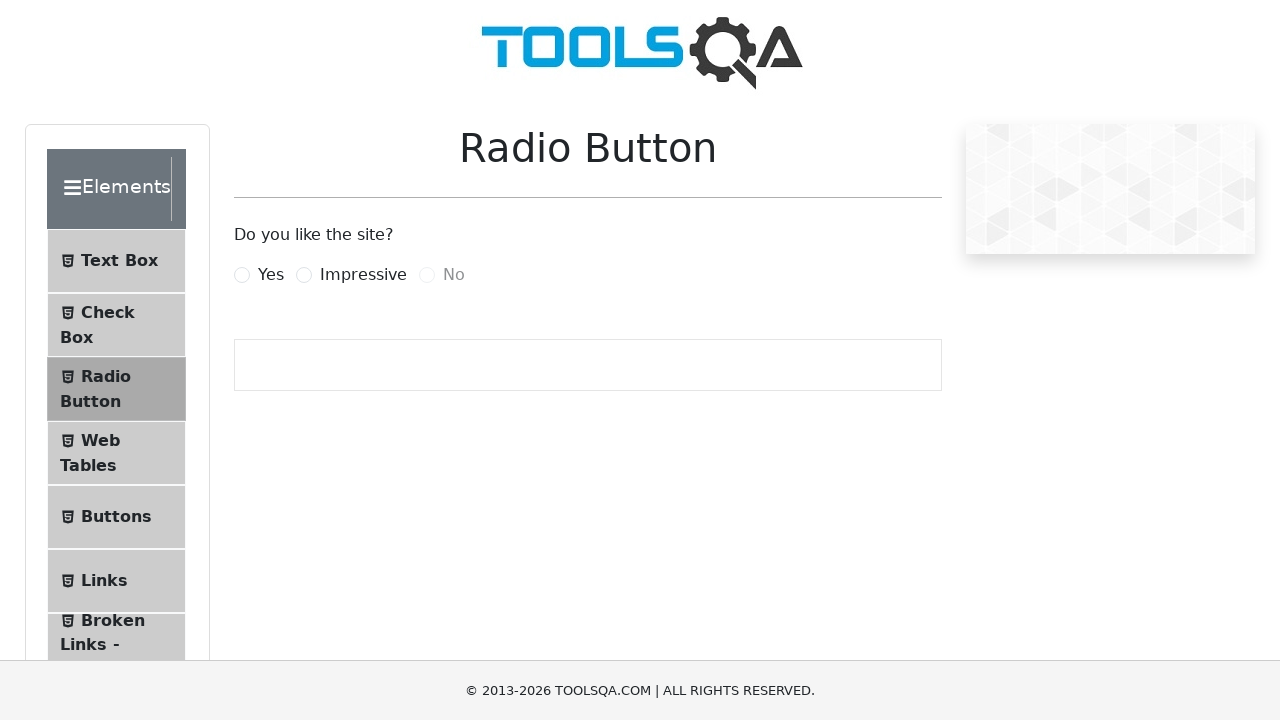

Clicked on 'Yes' radio button at (271, 275) on label[for='yesRadio']
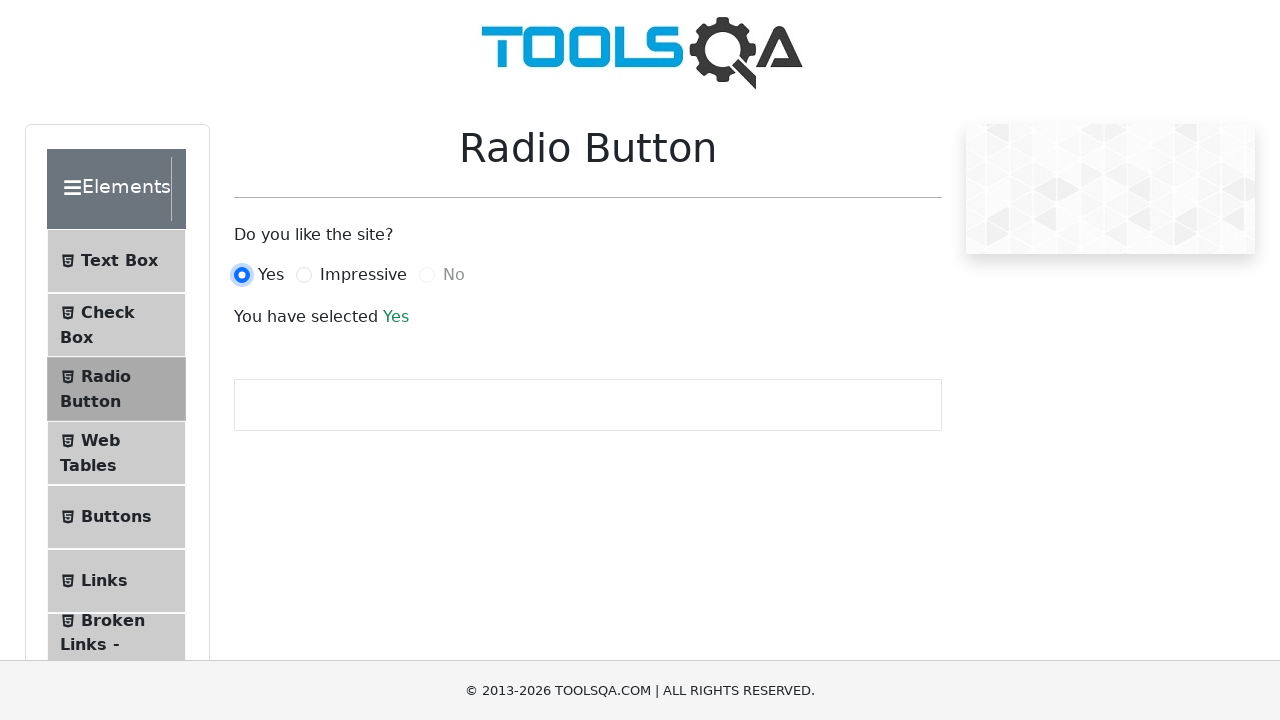

Waited for 'Yes' result text to appear
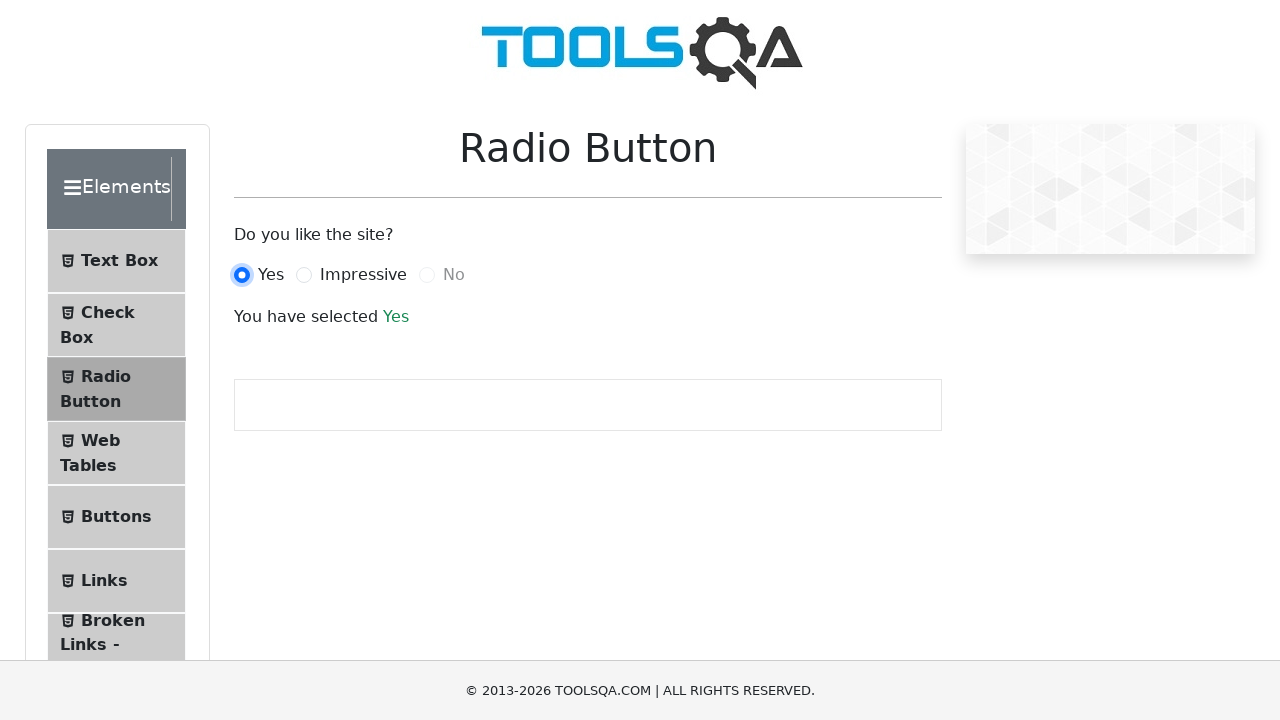

Verified 'Yes' text is displayed
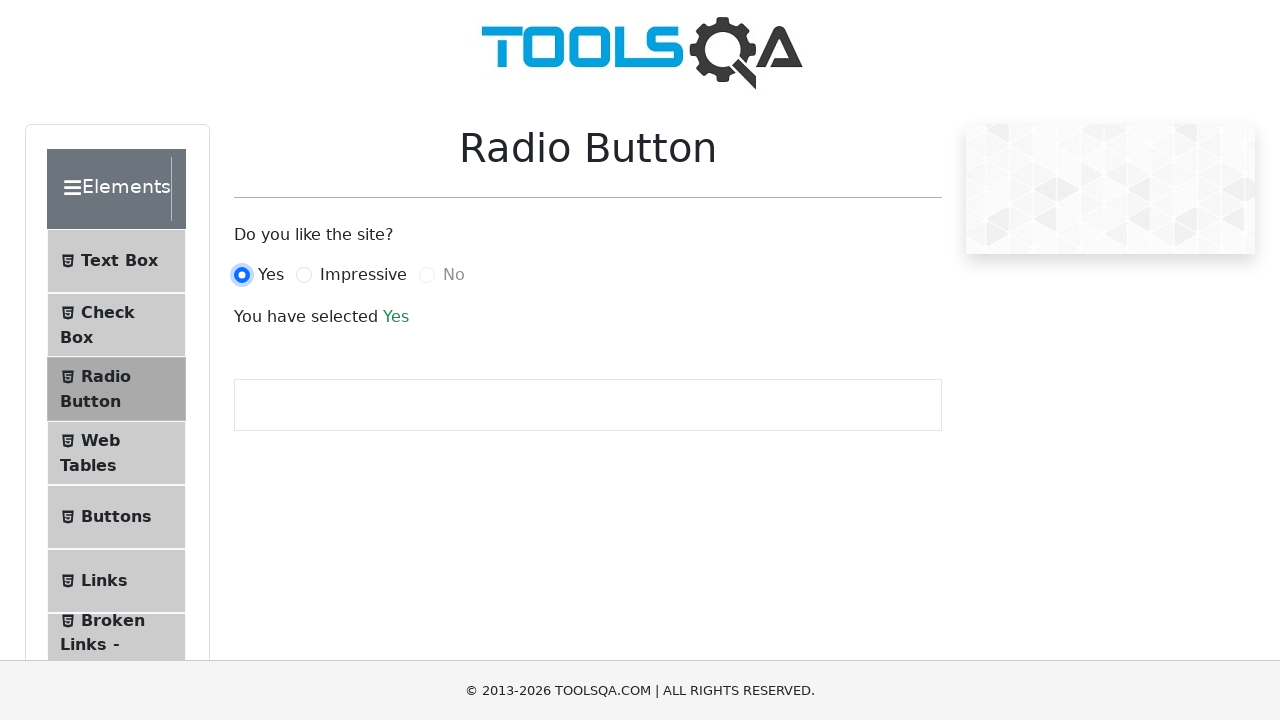

Clicked on 'Impressive' radio button at (363, 275) on label[for='impressiveRadio']
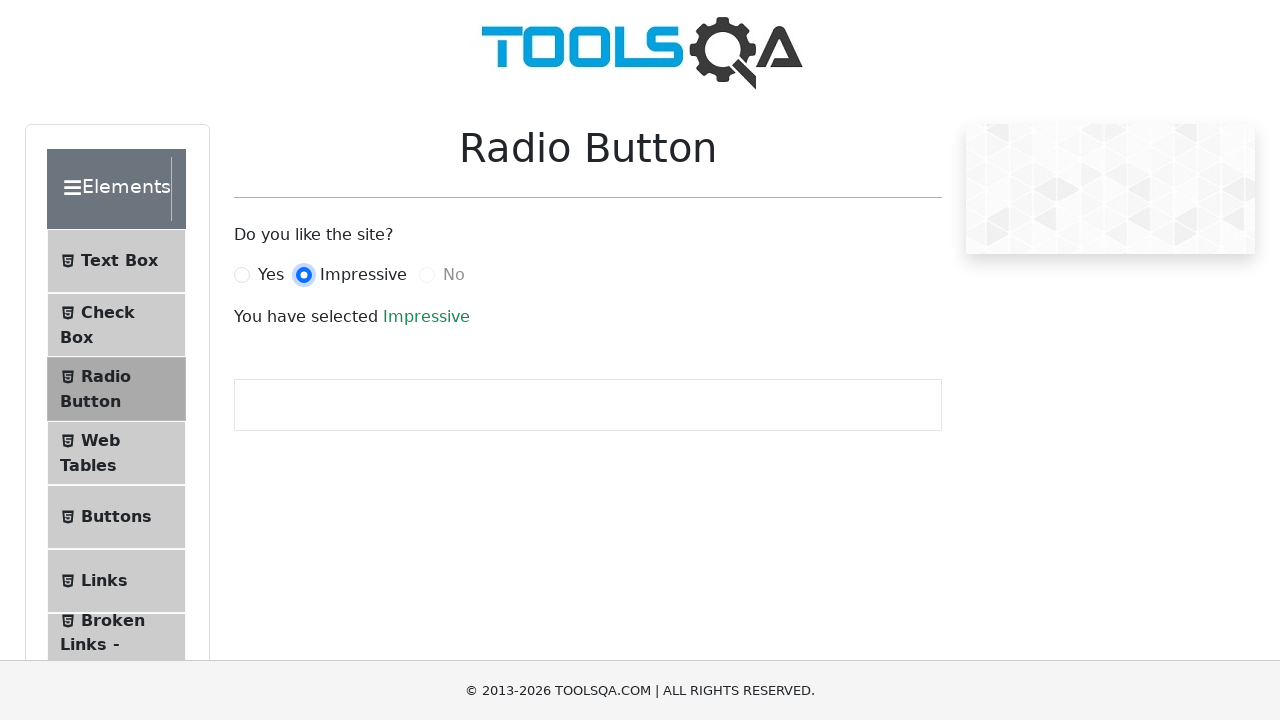

Verified 'Impressive' text is displayed
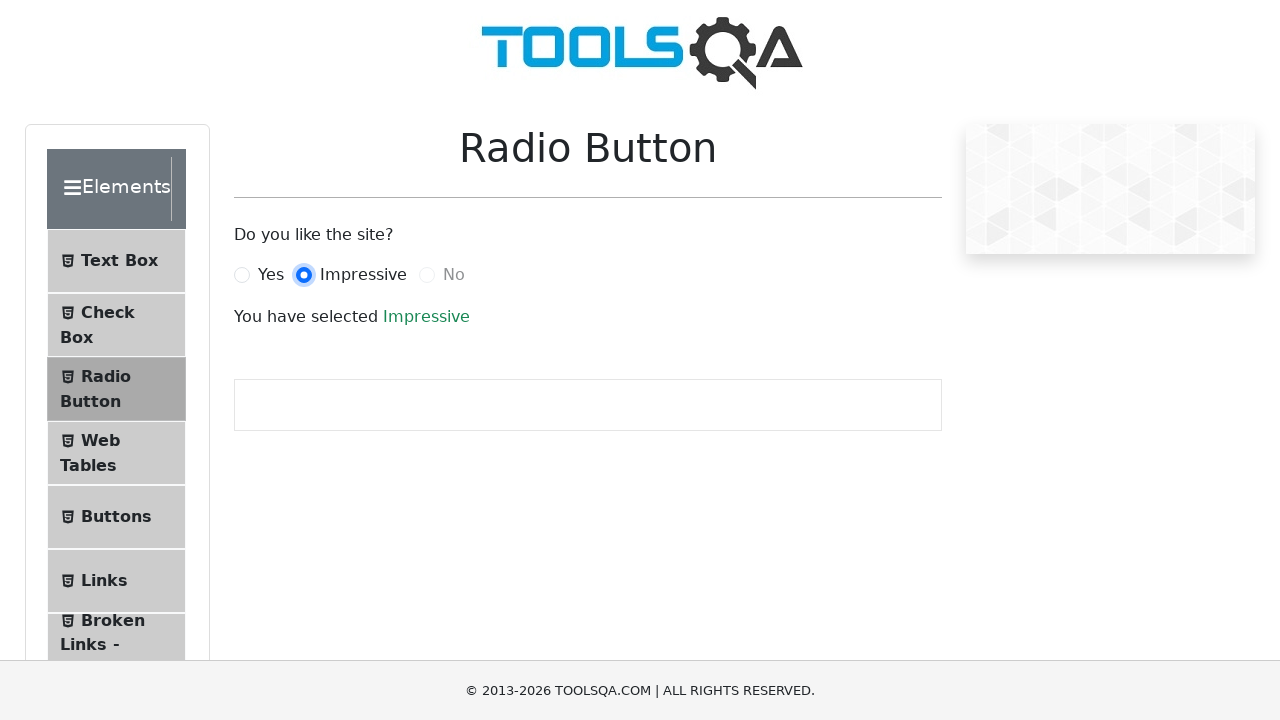

Verified 'No' radio button is disabled
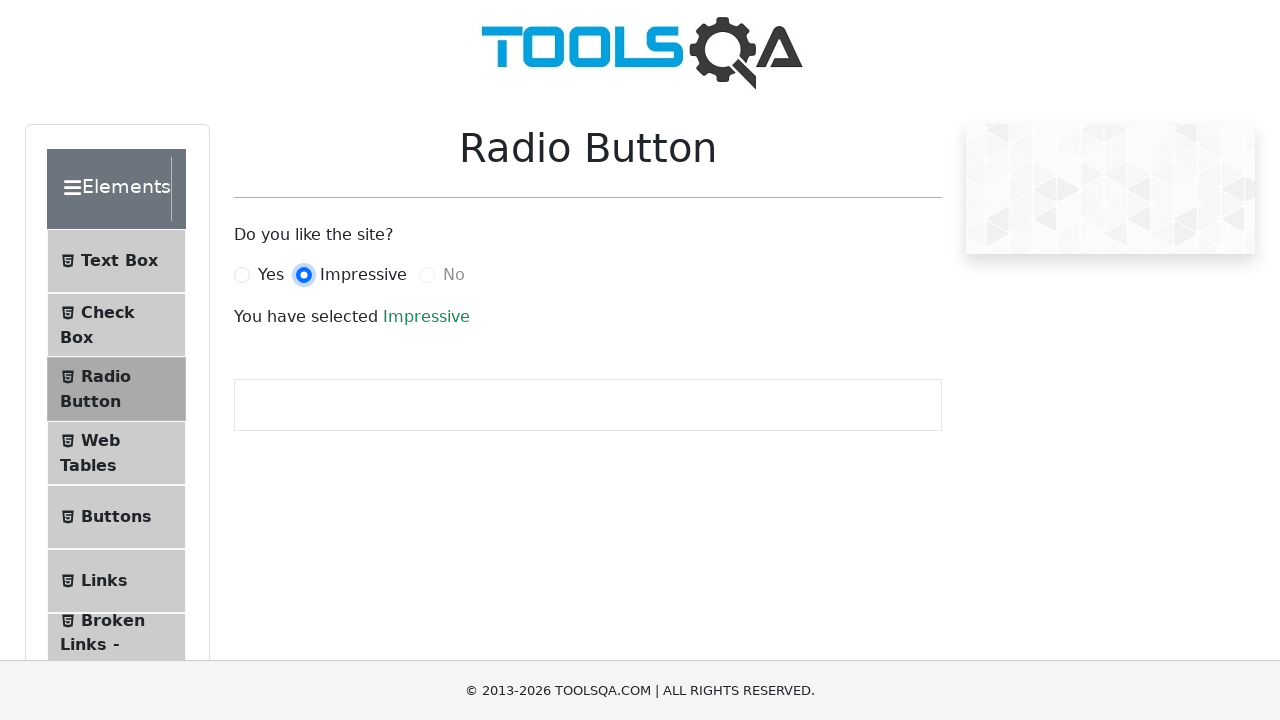

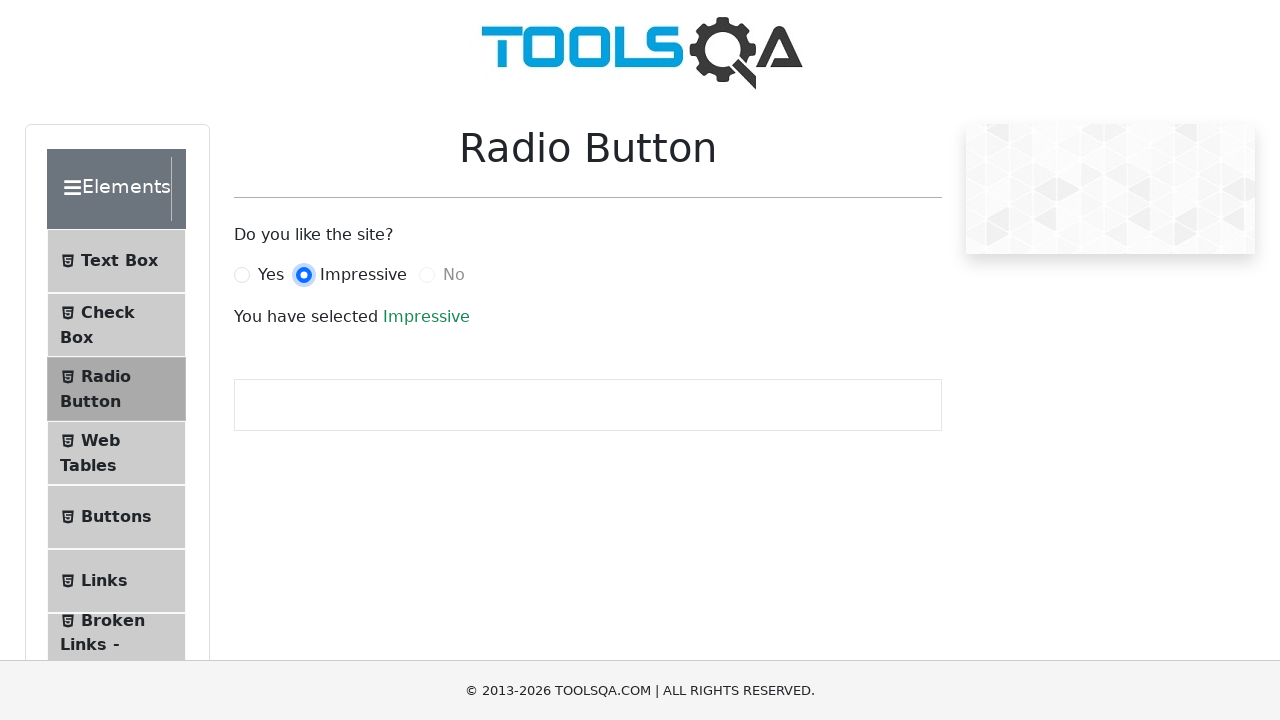